Tests that the news page does not show 404 or "content not found" messages

Starting URL: https://egundem.com/haberler

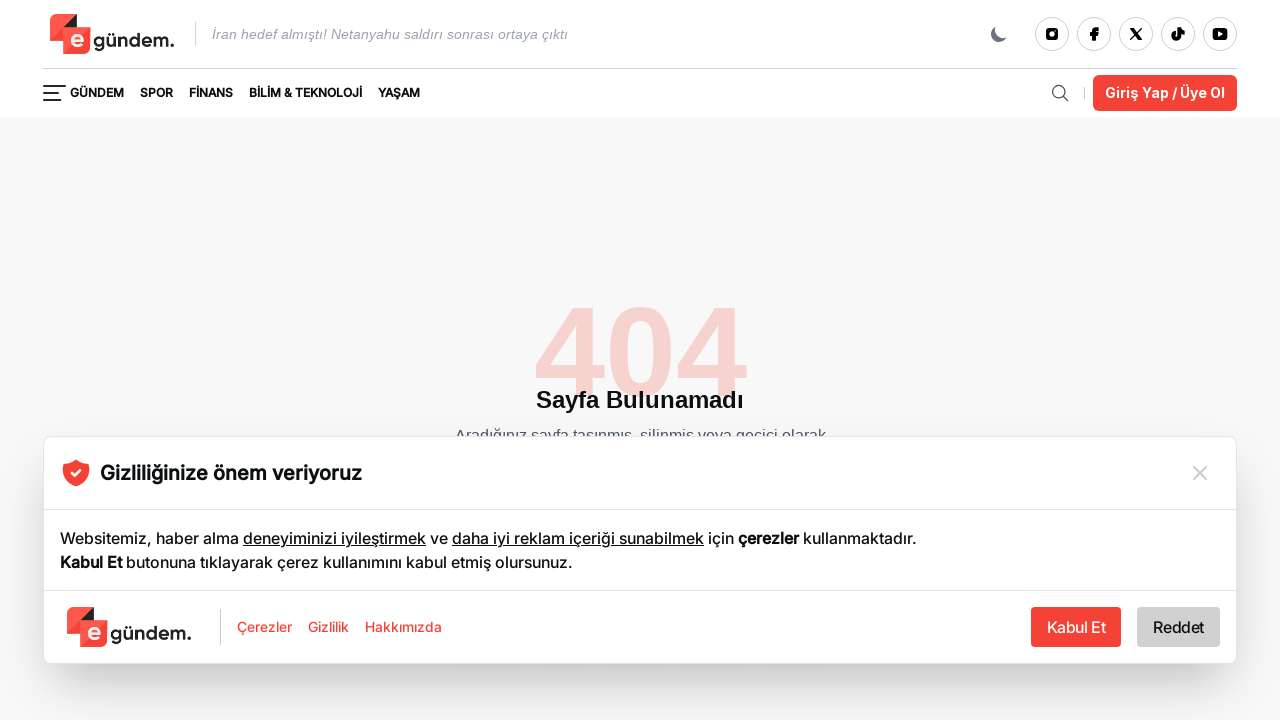

Page loaded successfully with domcontentloaded state
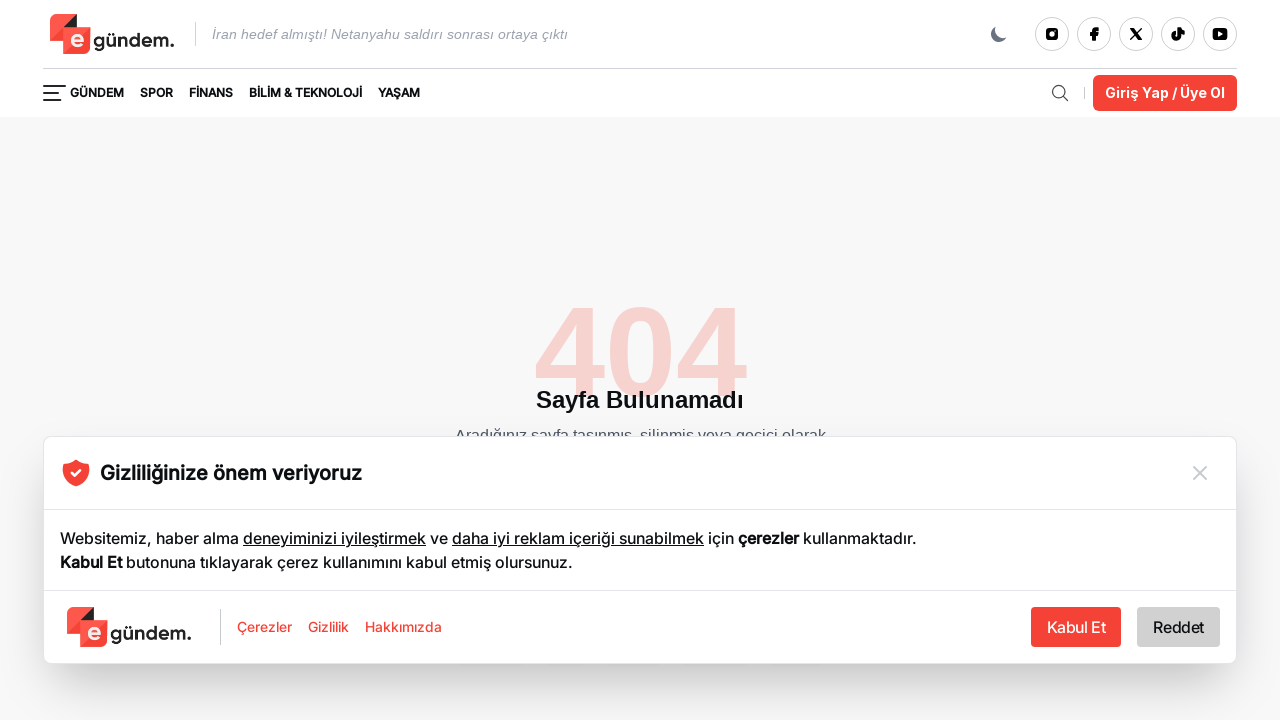

Body element is present - page has content
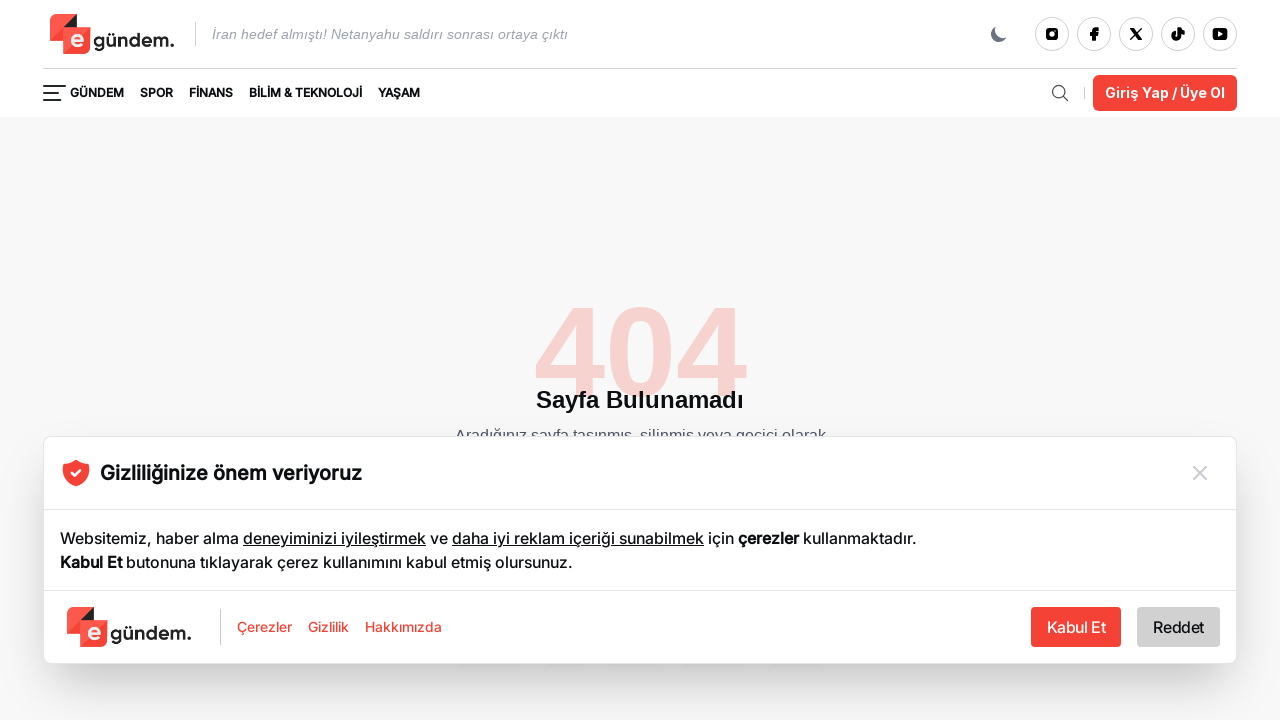

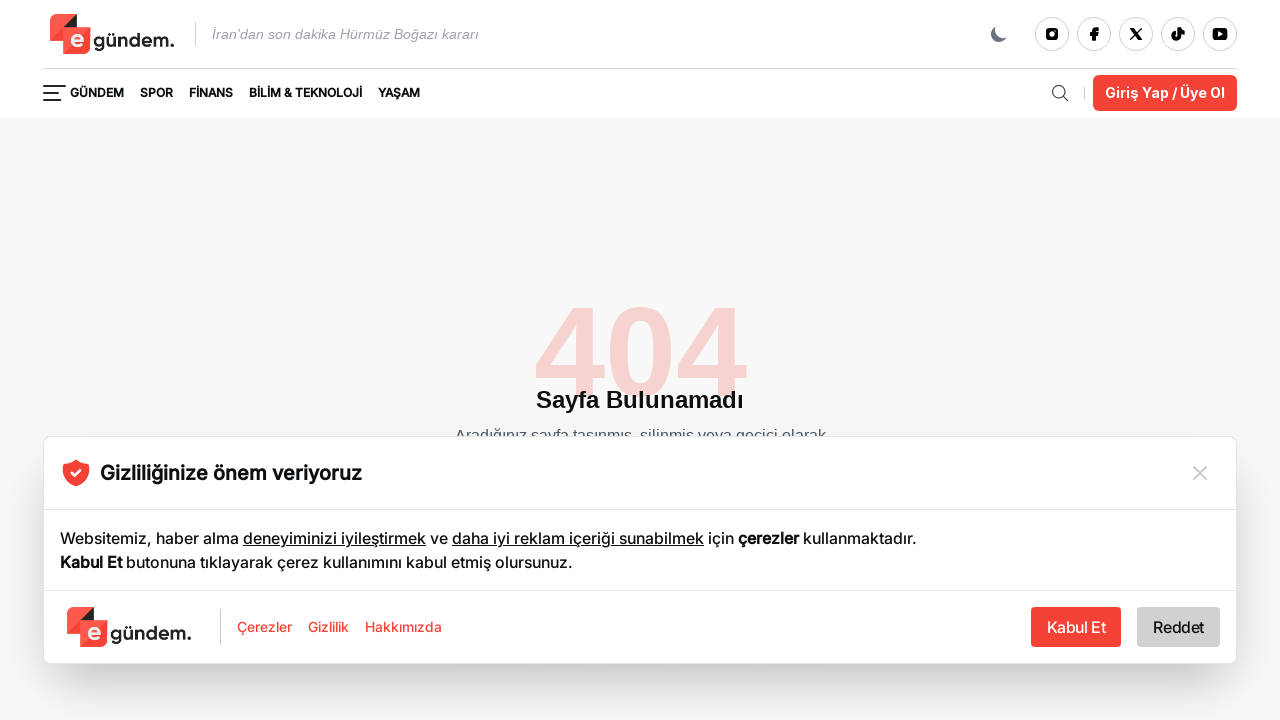